Tests radio button interactions on a W3Schools tryit page by checking various radio button options within an iframe (HTML language option, age range options) and submitting the form.

Starting URL: https://www.w3schools.com/tags/tryit.asp?filename=tryhtml5_input_type_radio

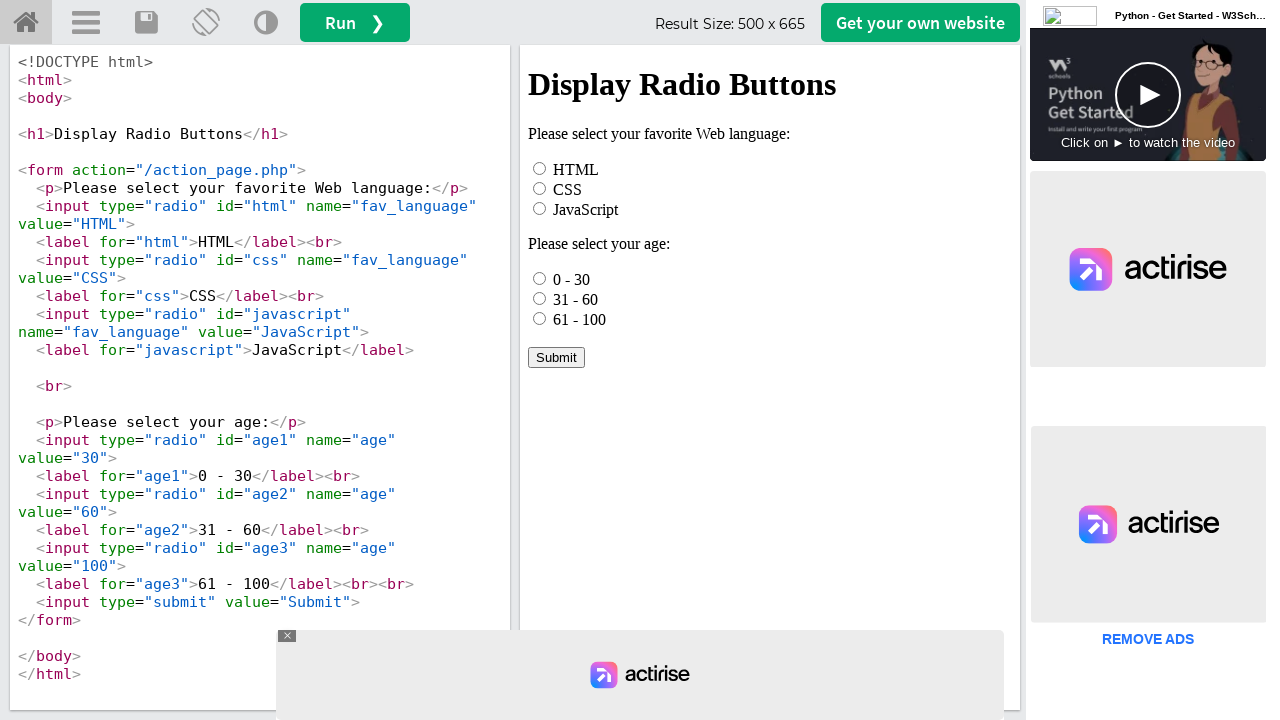

Clicked HTML radio button in favorite web language group at (540, 168) on iframe[name="iframeResult"] >> internal:control=enter-frame >> #html
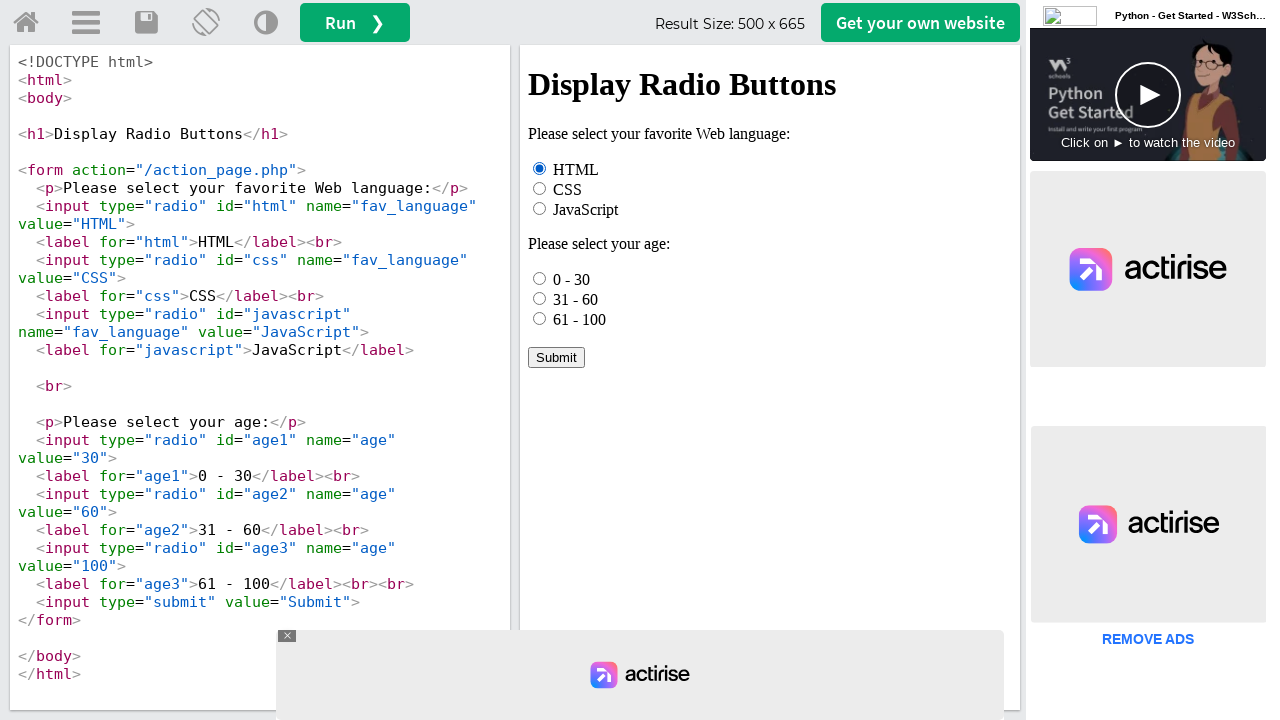

Checked first age range option (0 - 30) at (540, 278) on iframe[name="iframeResult"] >> internal:control=enter-frame >> input[name="age"]
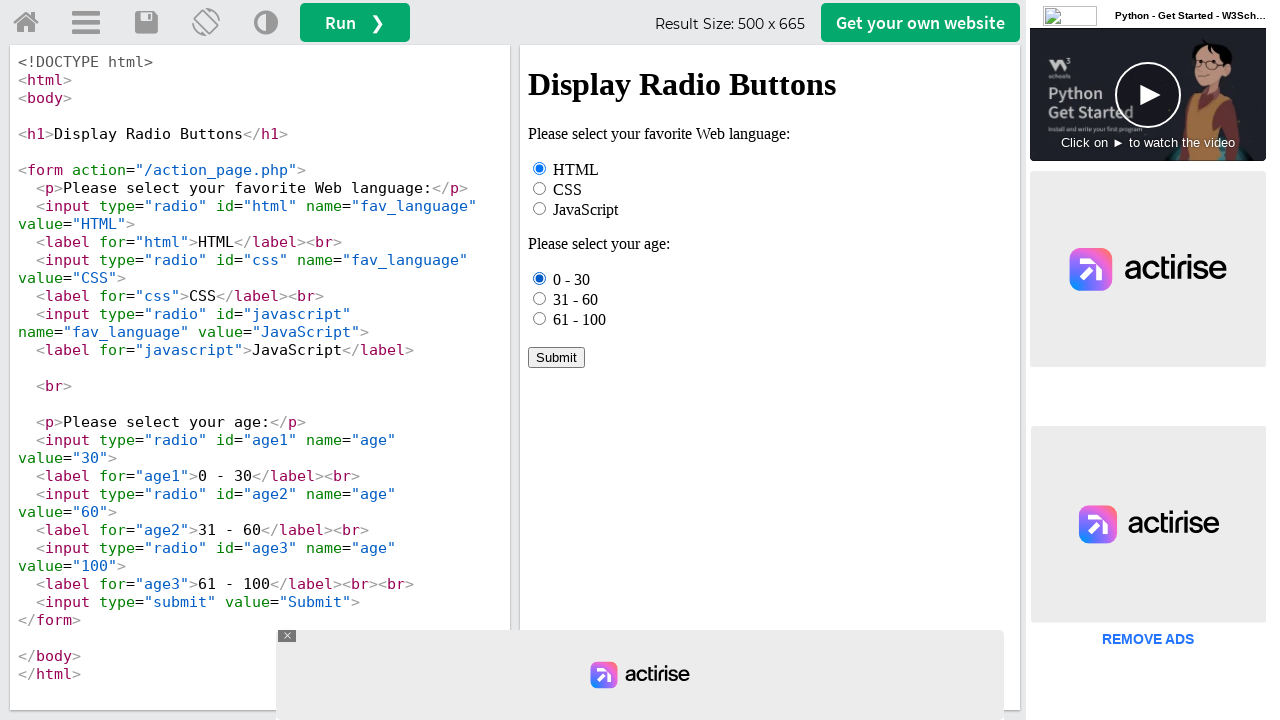

Clicked third age range option (61 - 100) at (540, 318) on iframe[name="iframeResult"] >> internal:control=enter-frame >> input[name="age"]
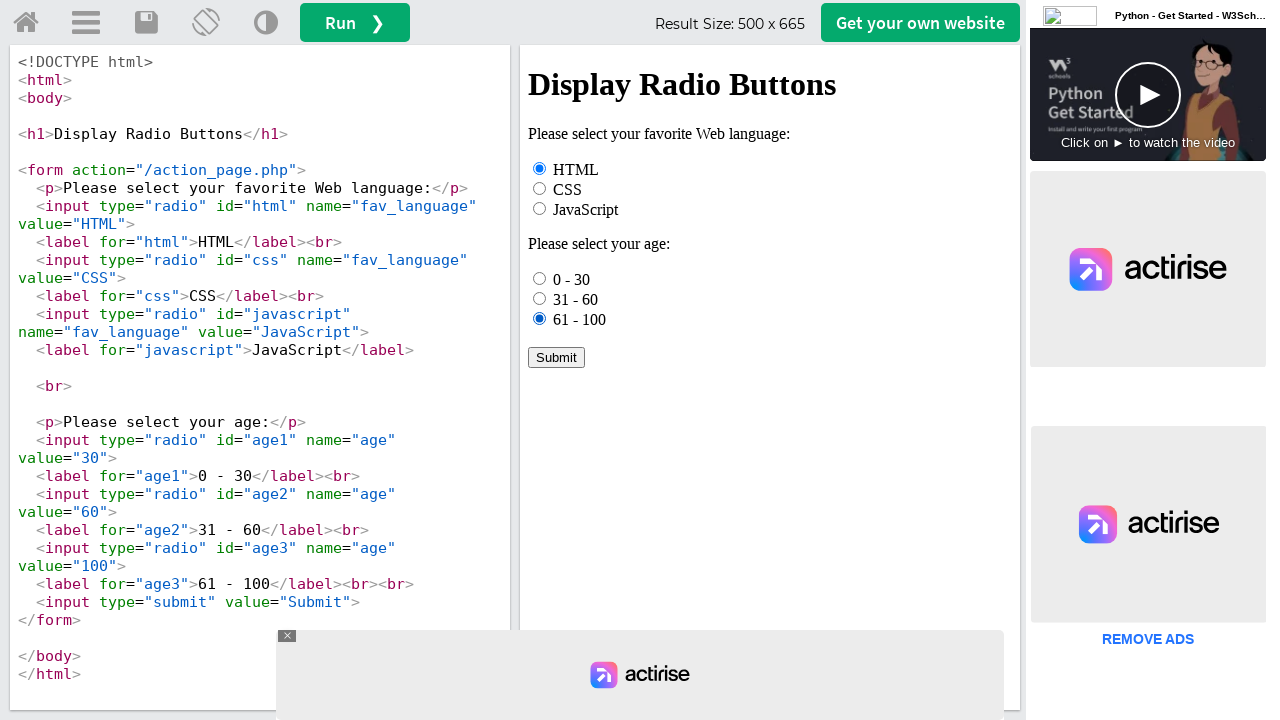

Clicked '31 - 60' age range option by label text at (576, 299) on iframe[name="iframeResult"] >> internal:control=enter-frame >> text=31 - 60
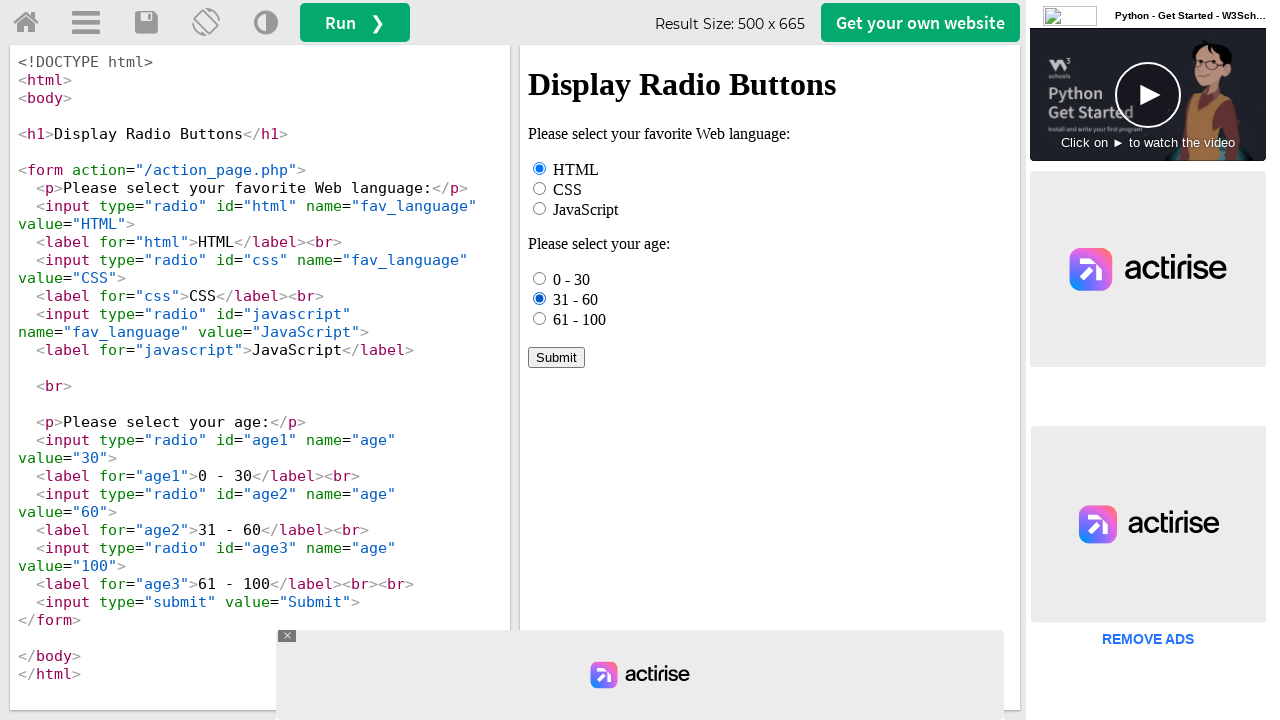

Clicked Submit button to submit the form at (556, 357) on iframe[name="iframeResult"] >> internal:control=enter-frame >> text=Submit
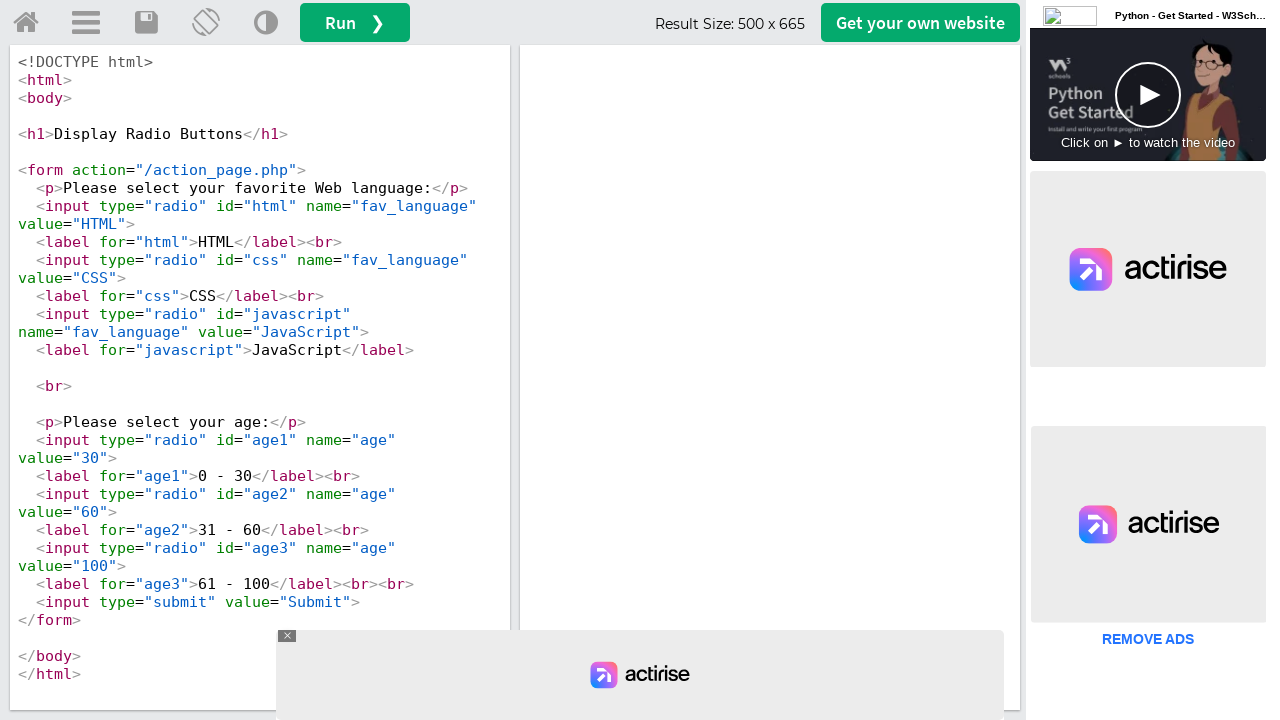

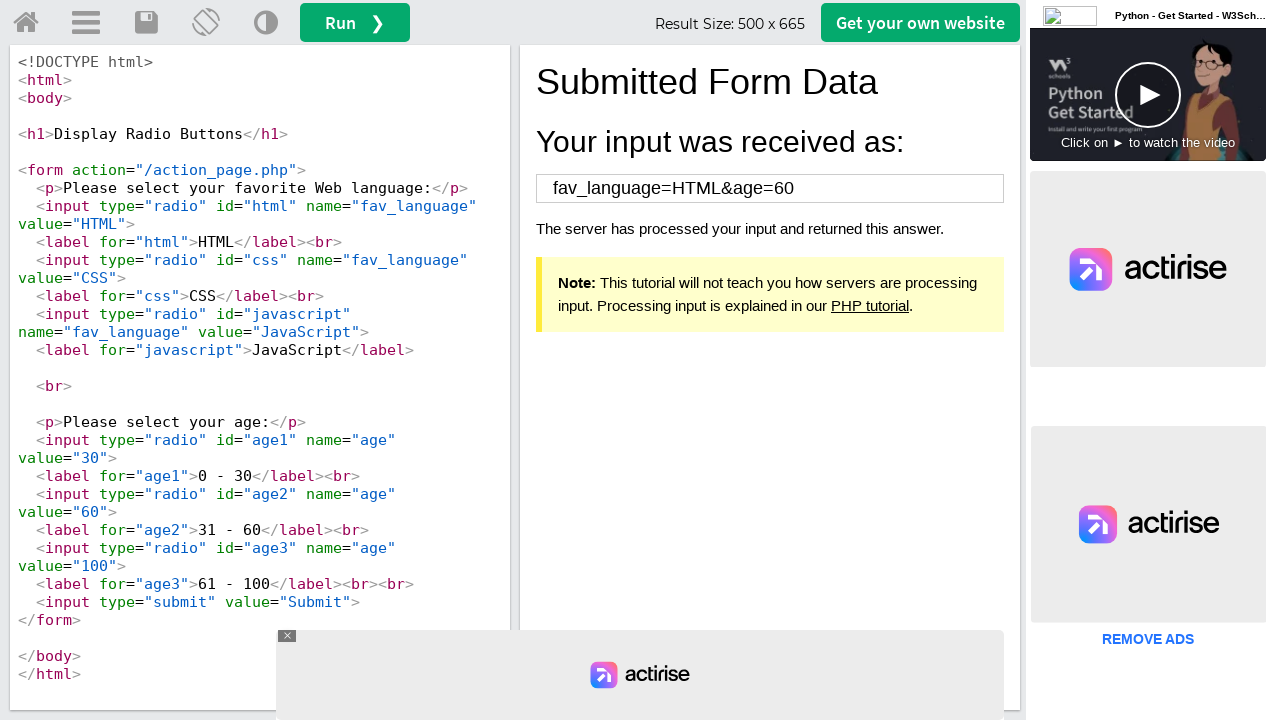